Tests IPL dashboard team page by navigating to a team's page, verifying the URL, team banner display, latest match details, and counting recent matches

Starting URL: https://qaipldashboard.ccbp.tech/

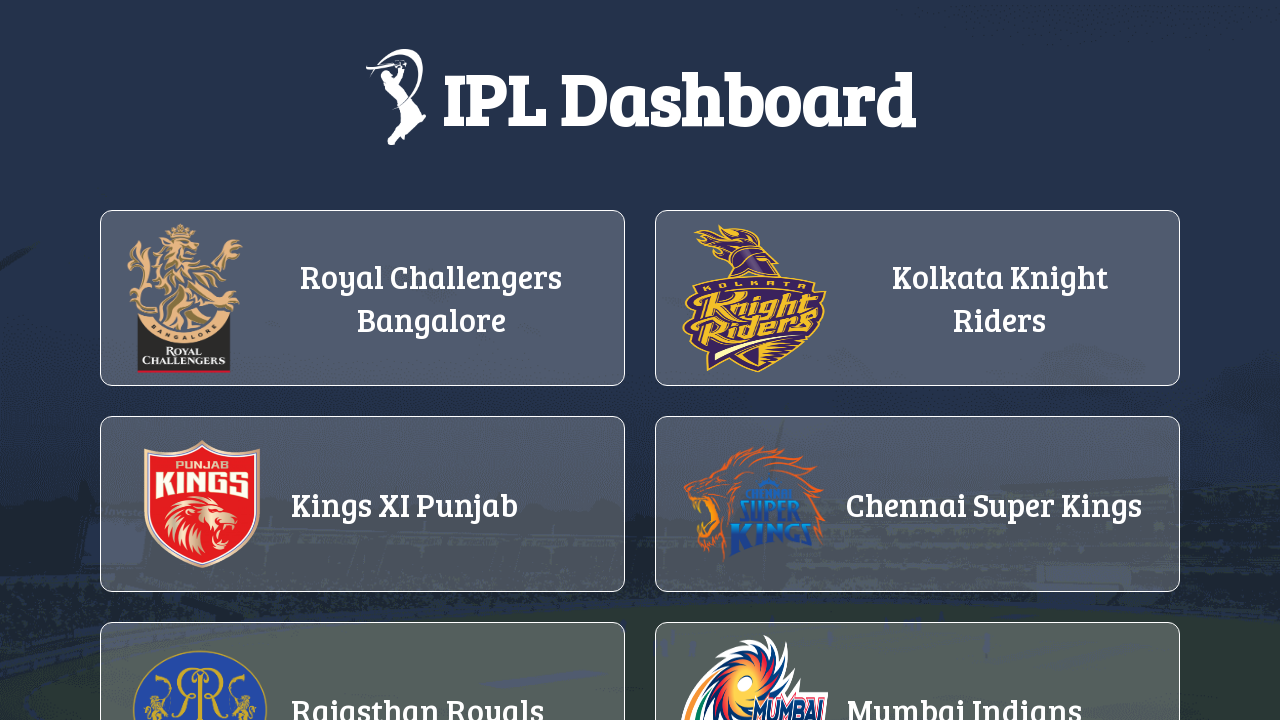

Teams list loaded and visible
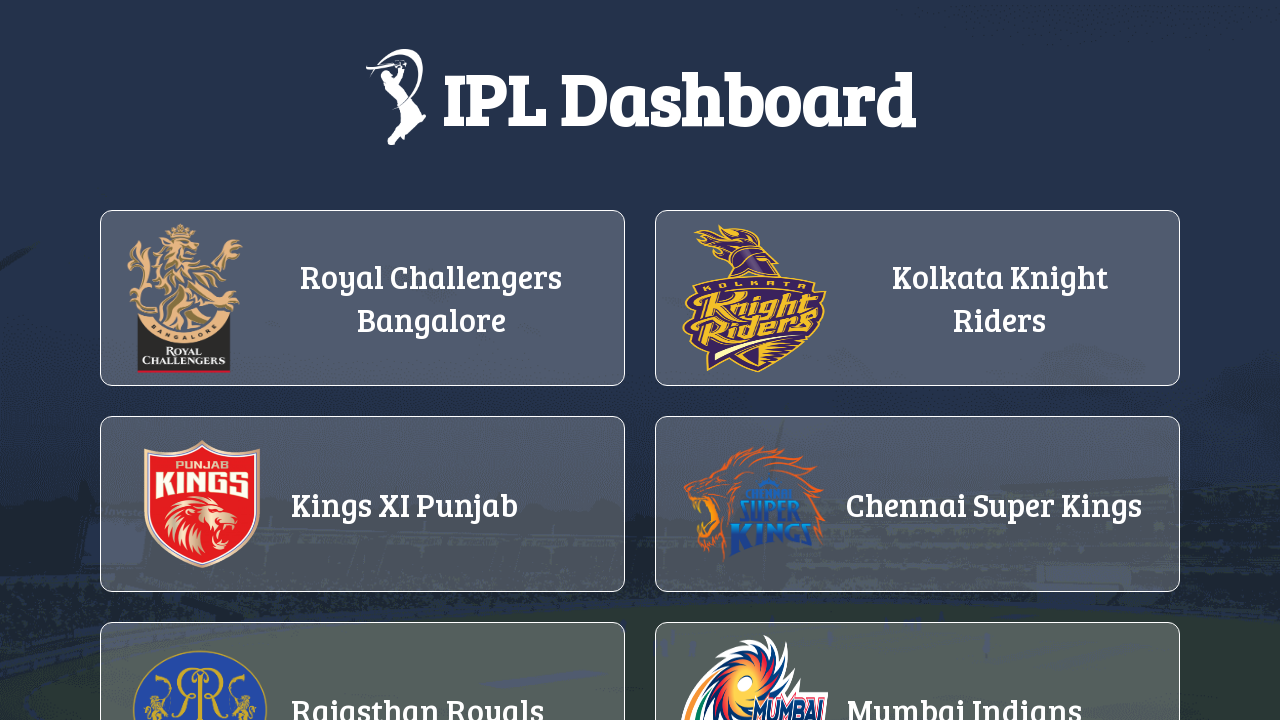

Clicked on CSK team (fourth team in list) at (918, 519) on ul.teams-list a:nth-of-type(4)
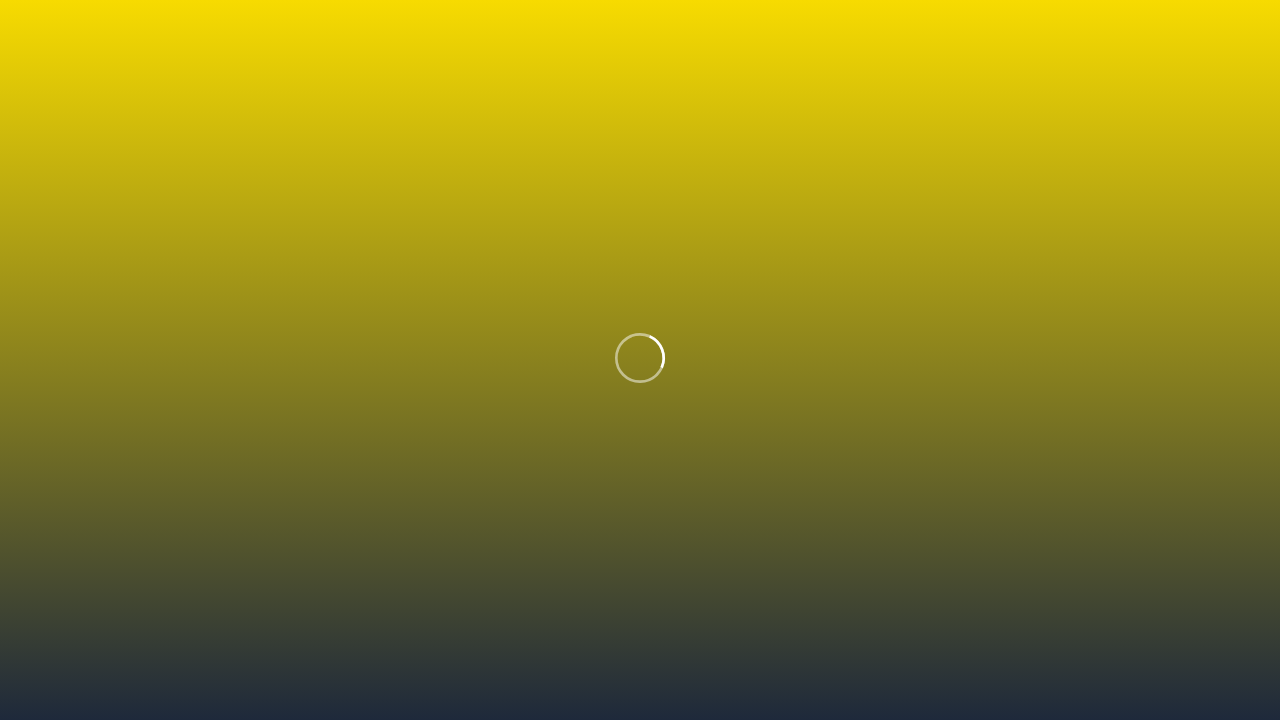

Navigated to CSK team page successfully
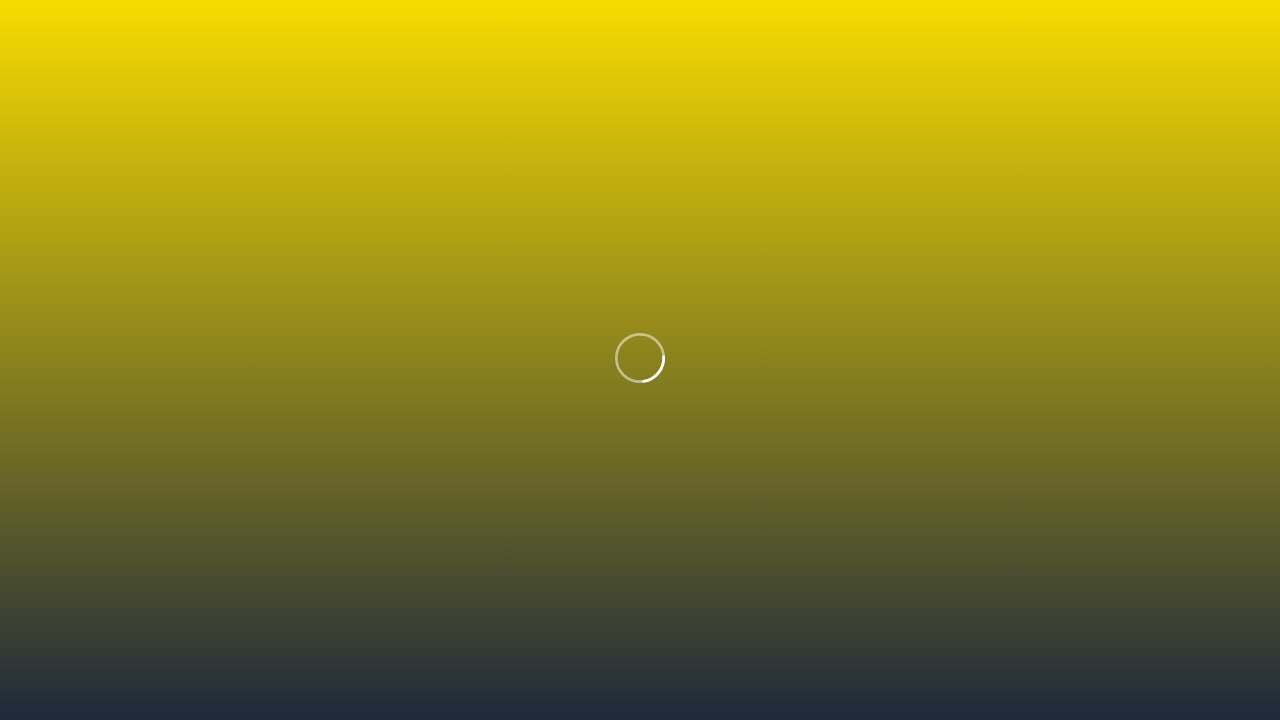

Team banner is visible on CSK team page
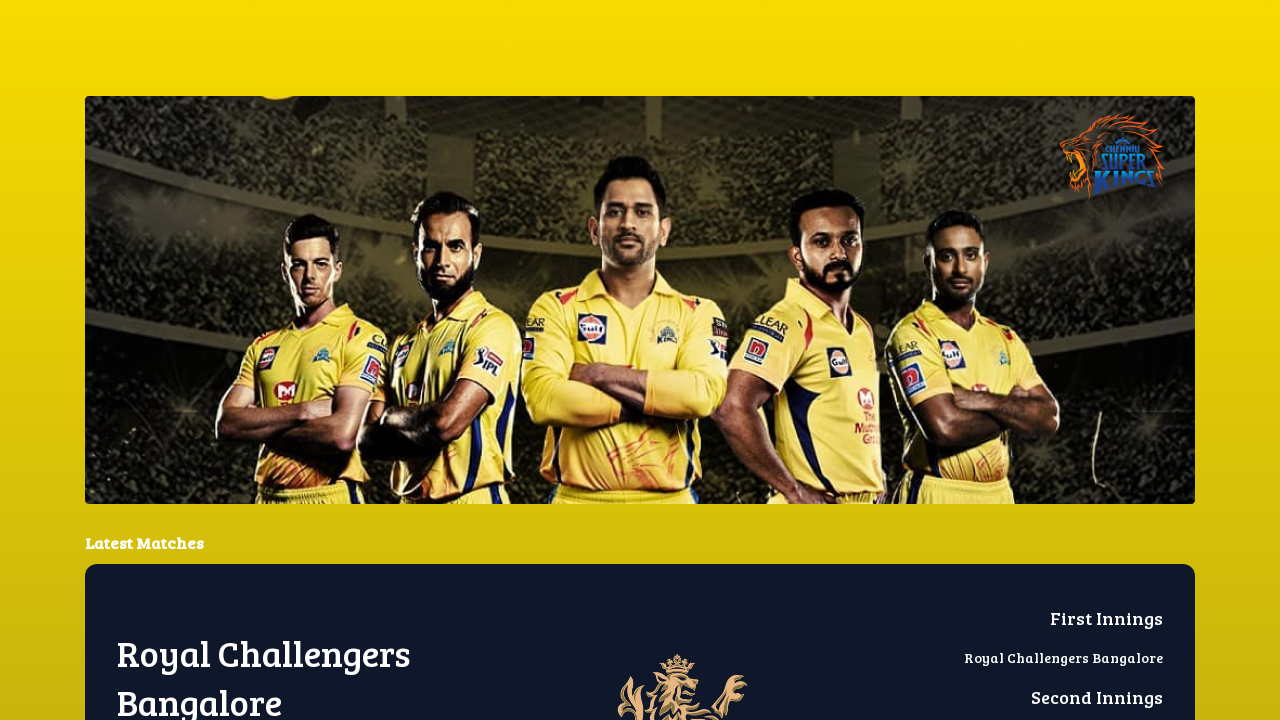

Located latest match details element
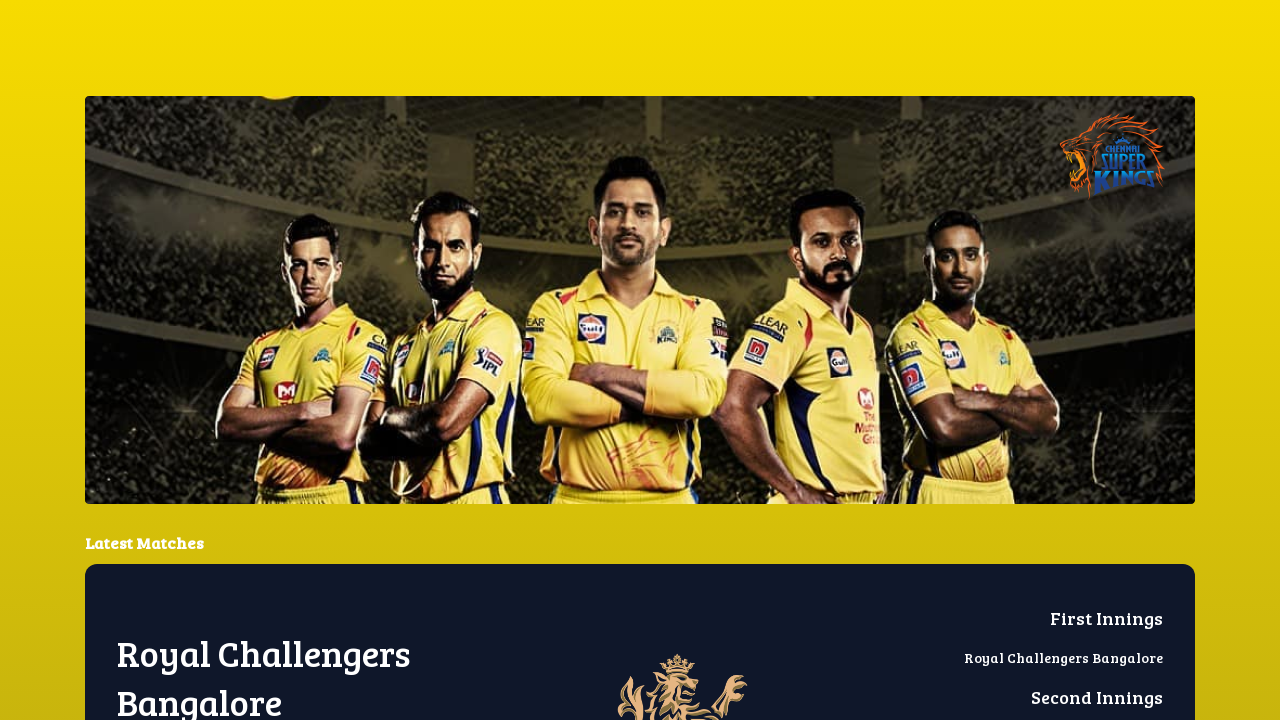

Verified latest match opponent is Royal Challengers Bangalore
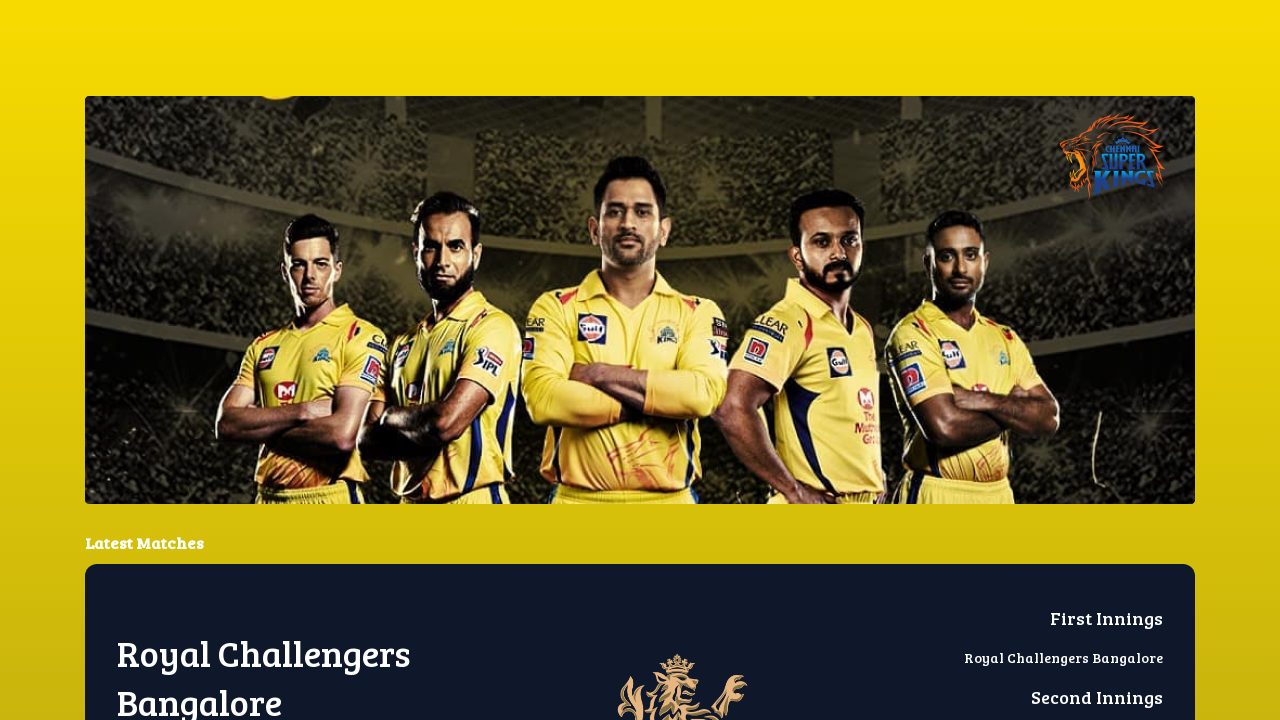

Located all recent matches in list
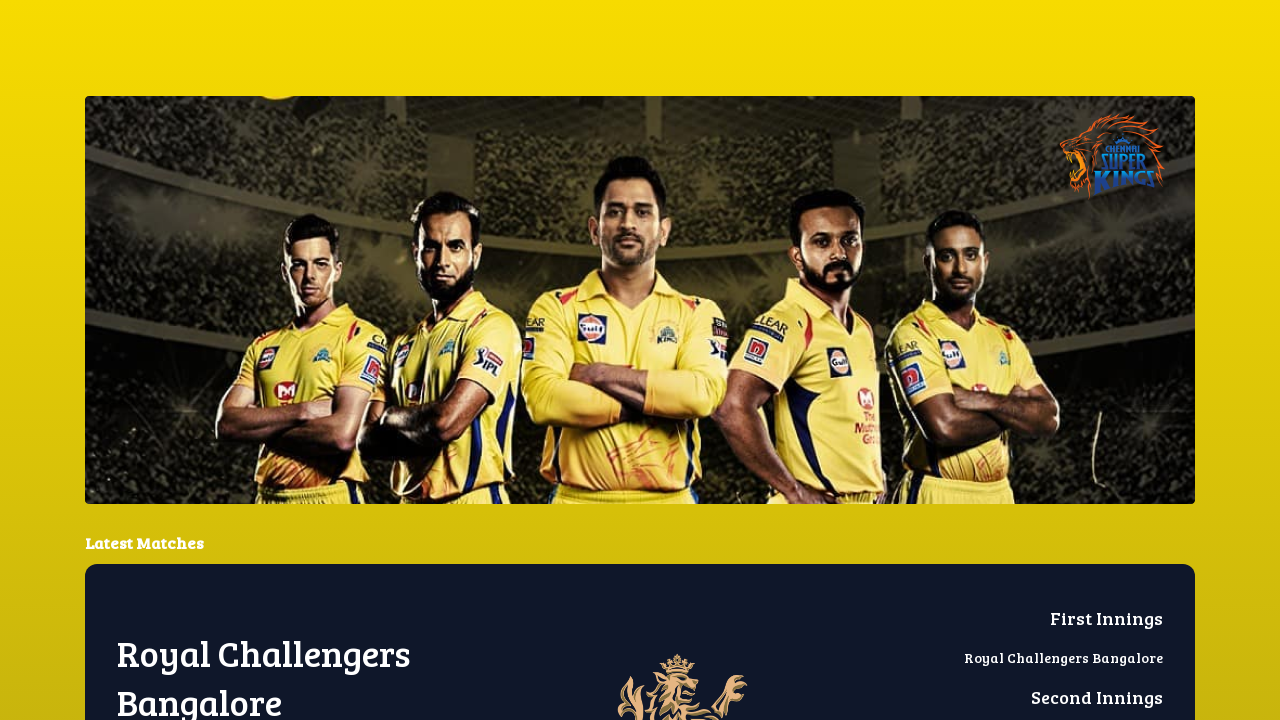

Verified that recent matches count equals 13
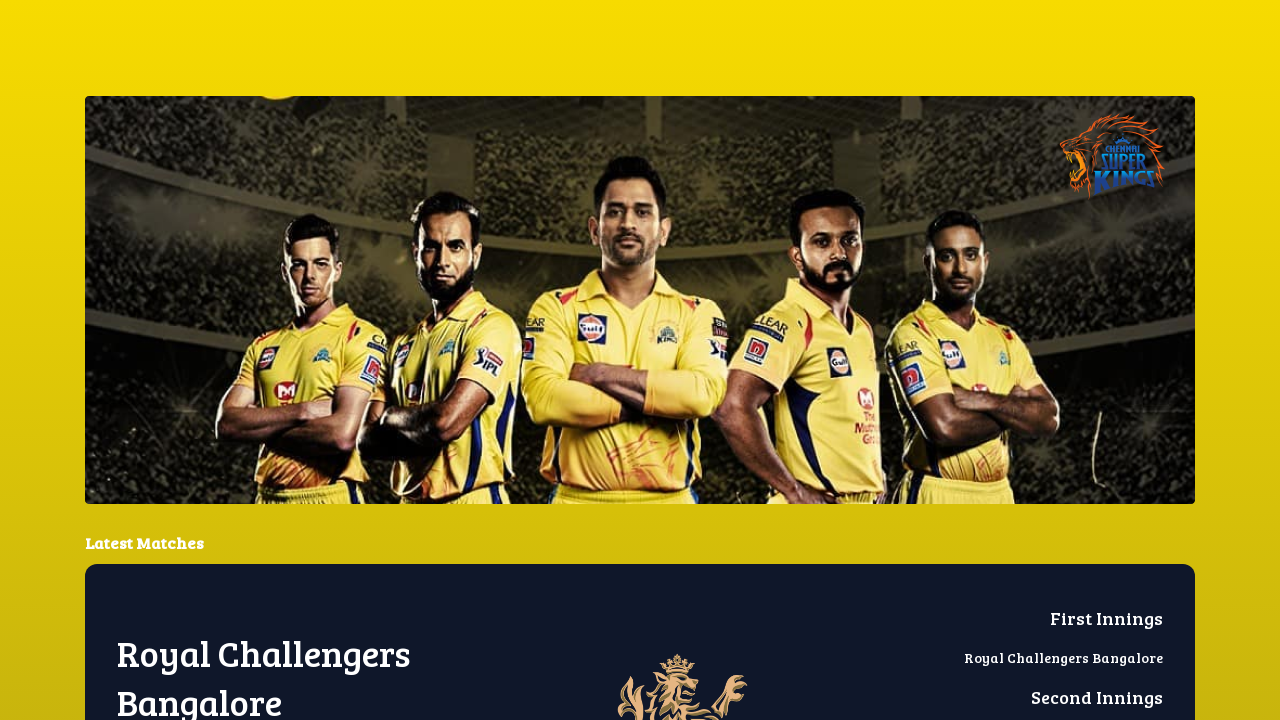

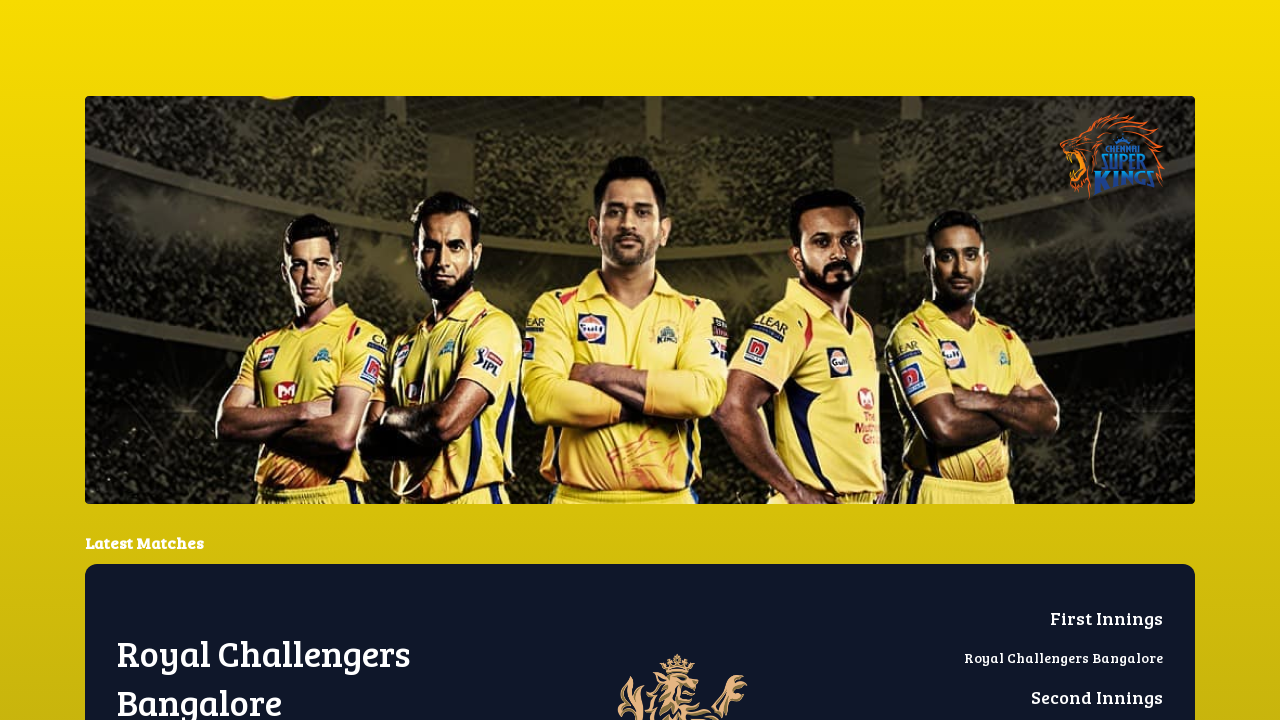